Tests the product review submission functionality by navigating to a book product page, selecting the reviews tab, setting a 5-star rating, filling in review details, and submitting the review.

Starting URL: https://practice.automationtesting.in/

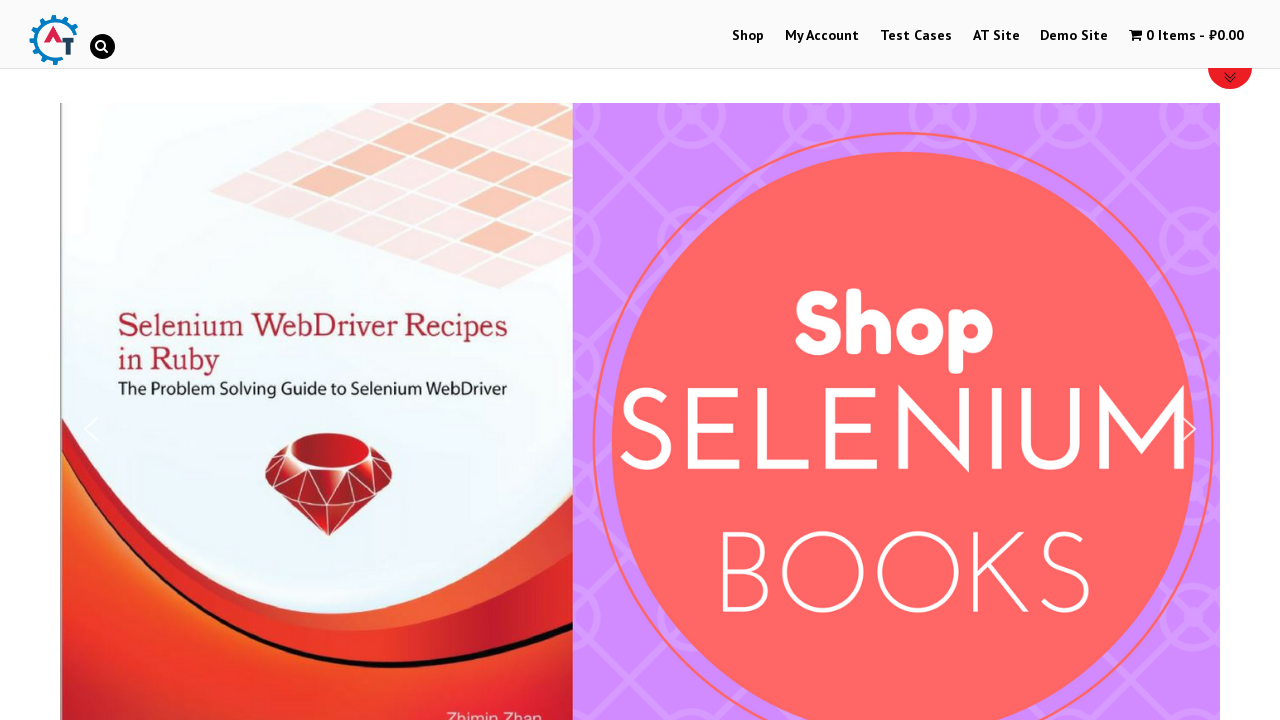

Scrolled down 600px to view products
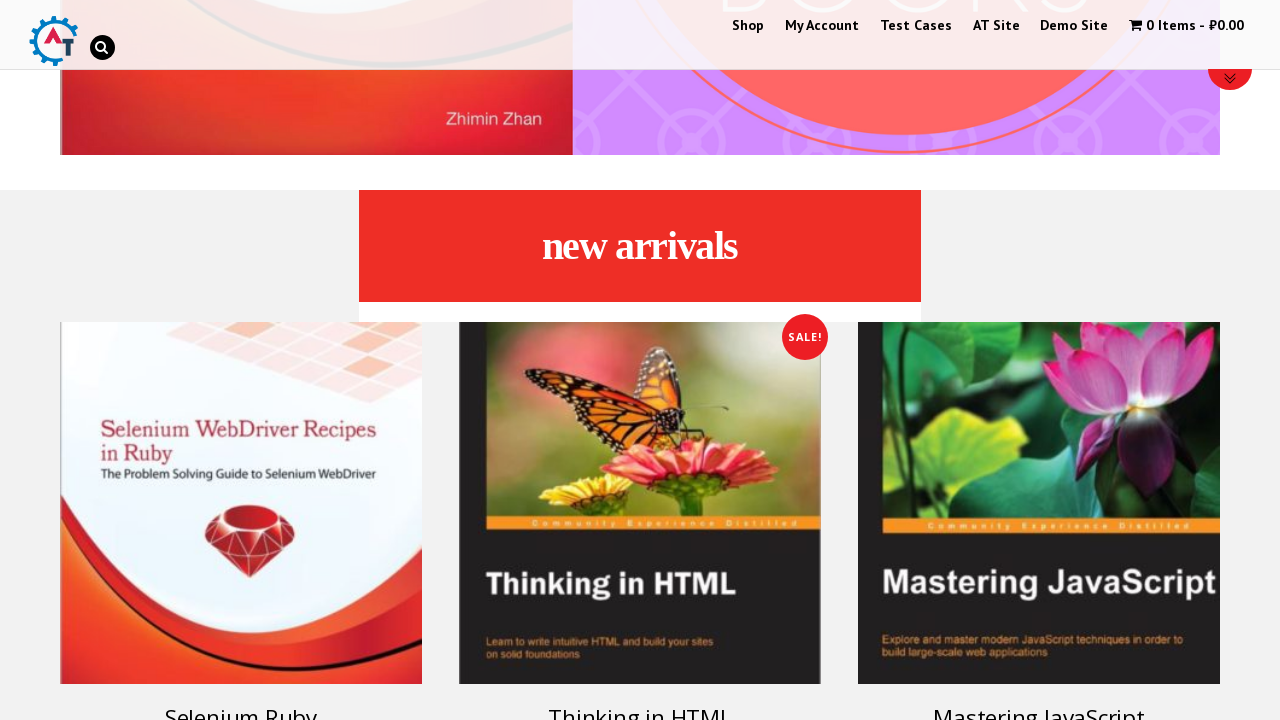

Clicked on 'Selenium Ruby' book product at (241, 503) on [title="Selenium Ruby"]
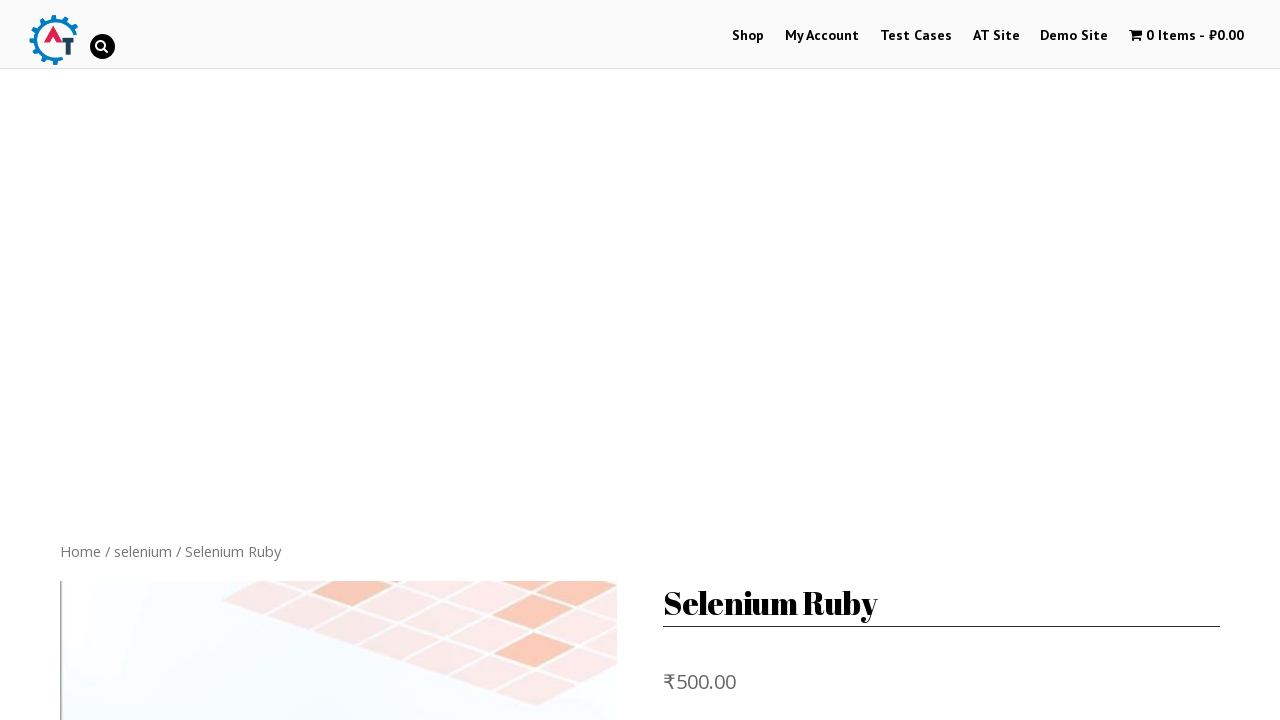

Scrolled down 300px to access reviews section
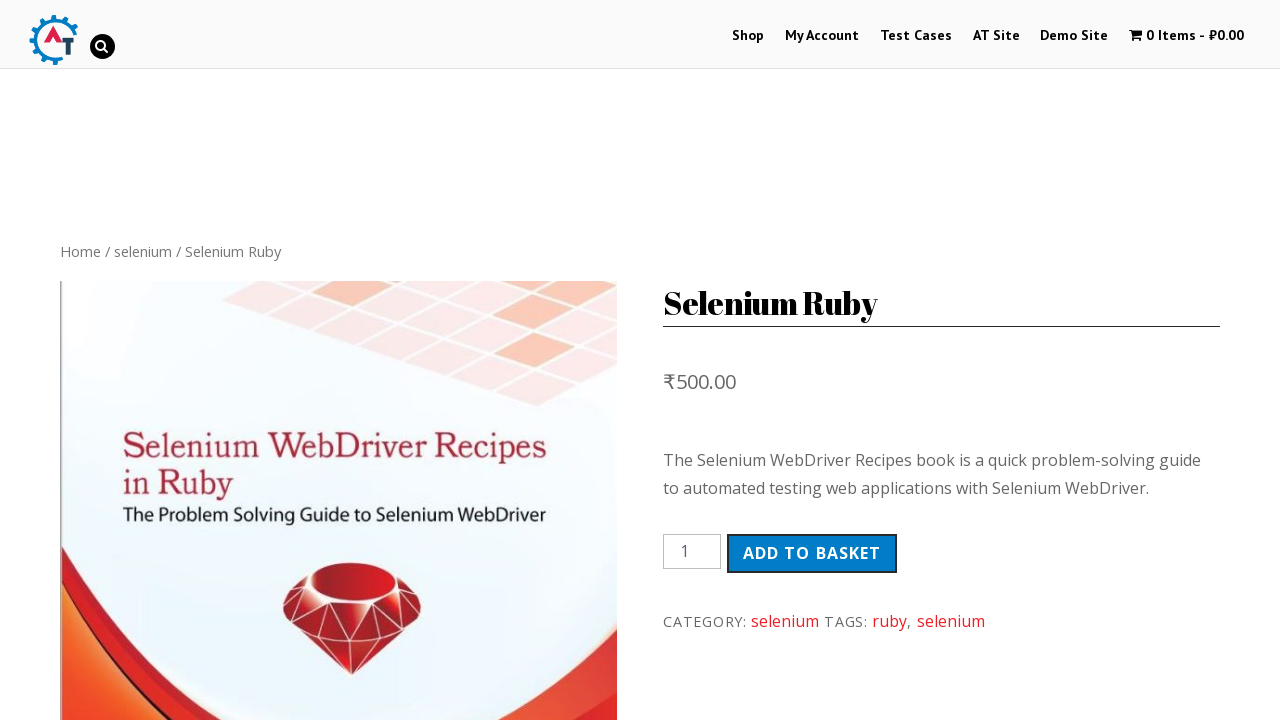

Clicked on REVIEWS tab at (309, 360) on li.reviews_tab
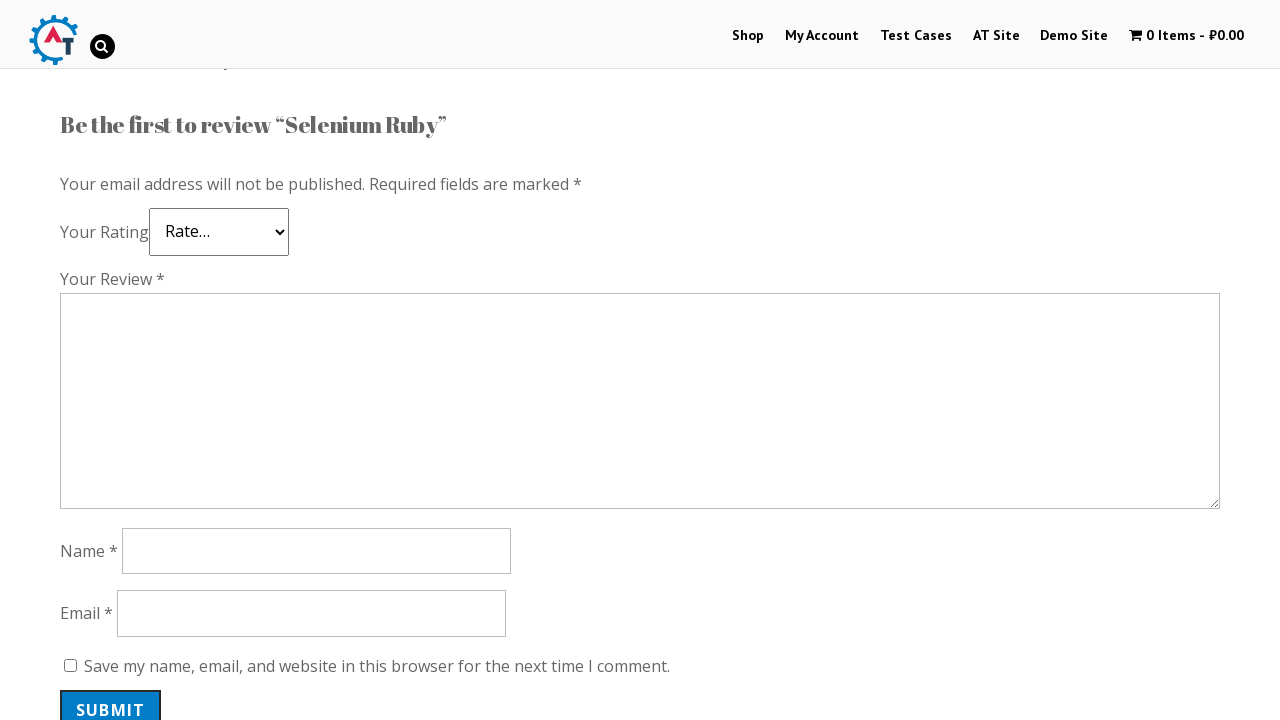

Scrolled down 600px to view rating options
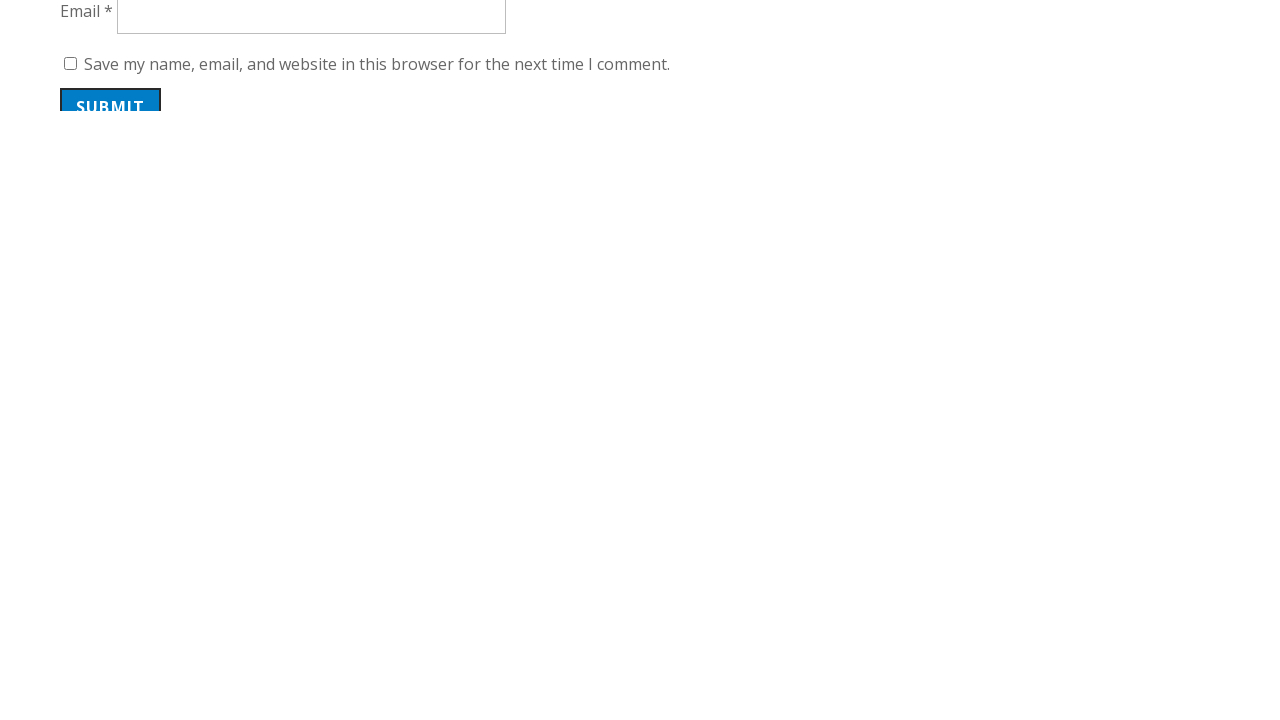

Selected 5-star rating at (132, 244) on a.star-5
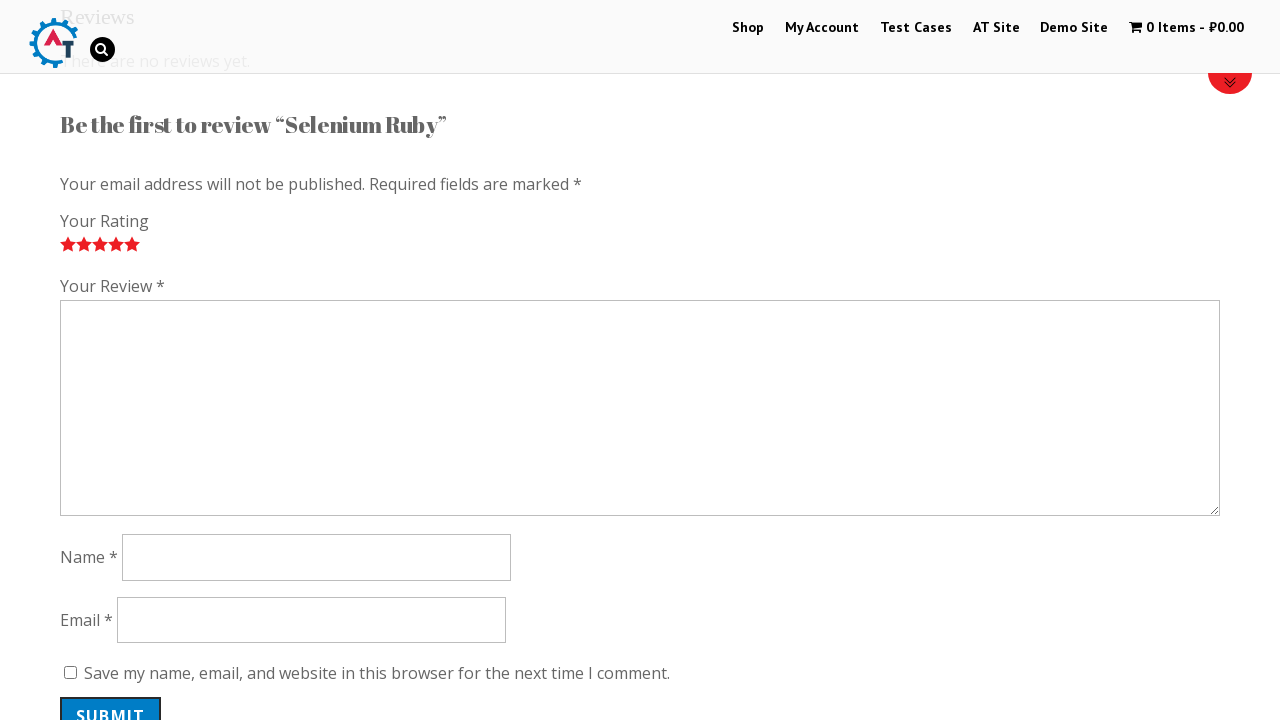

Filled in review comment: 'Great book for learning Selenium with Ruby!' on textarea[name='comment']
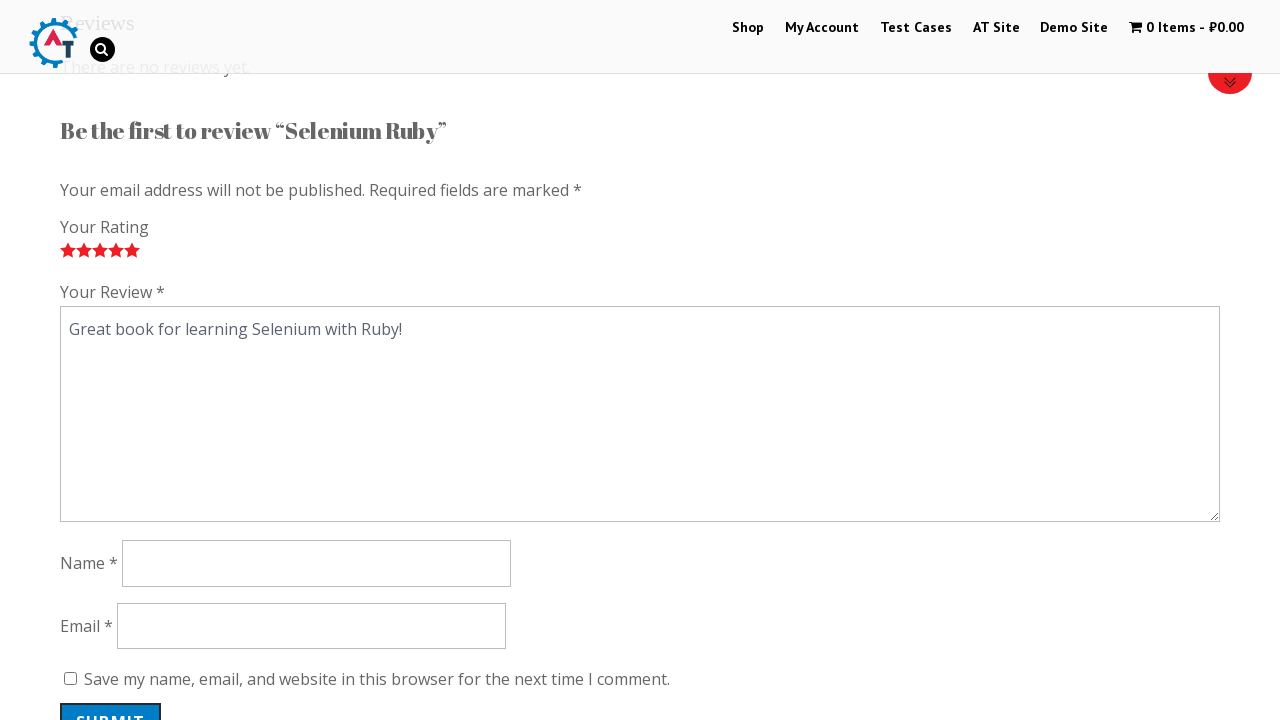

Filled in author name: 'Michael' on input#author
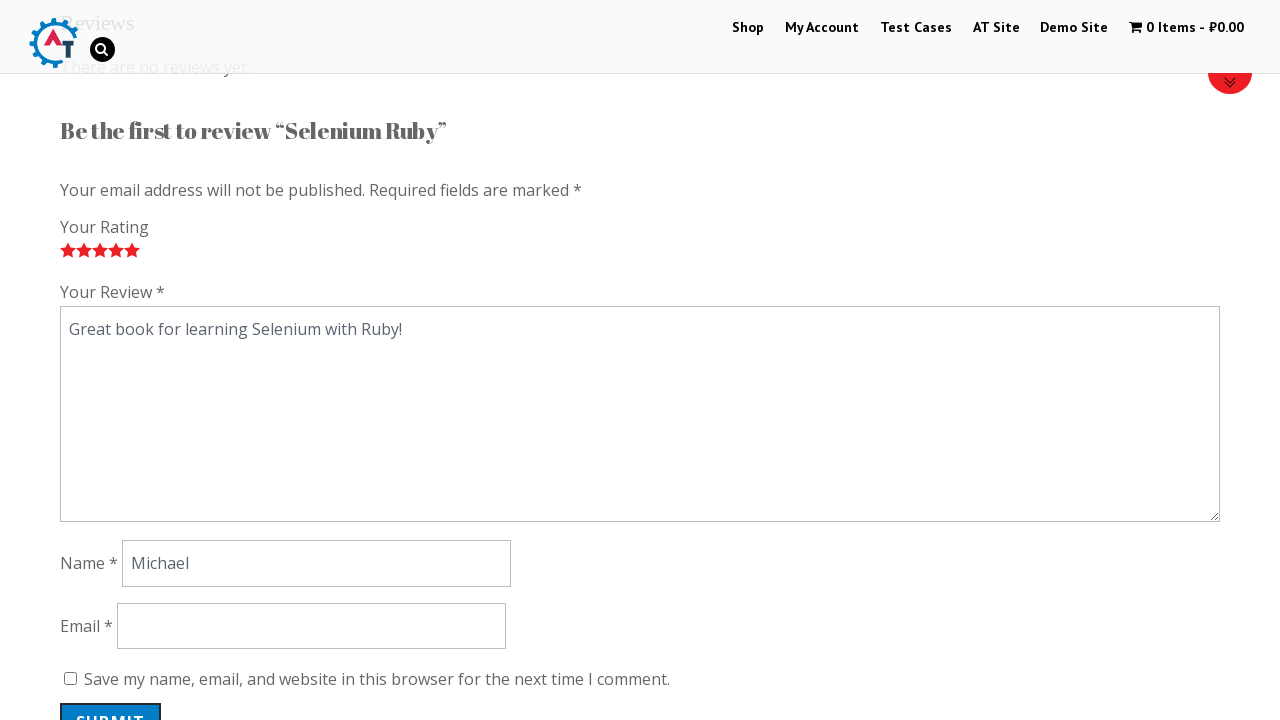

Filled in email: 'michael.tester@example.com' on input#email
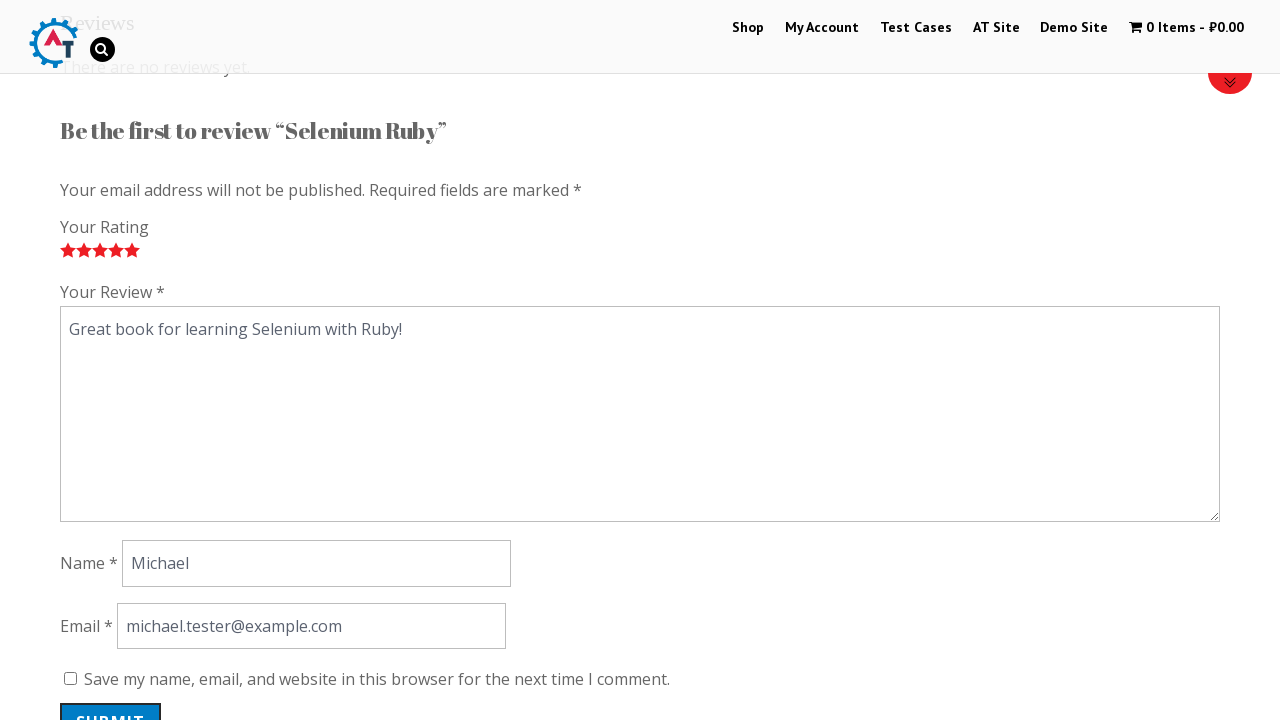

Clicked submit button to post review at (111, 700) on .submit
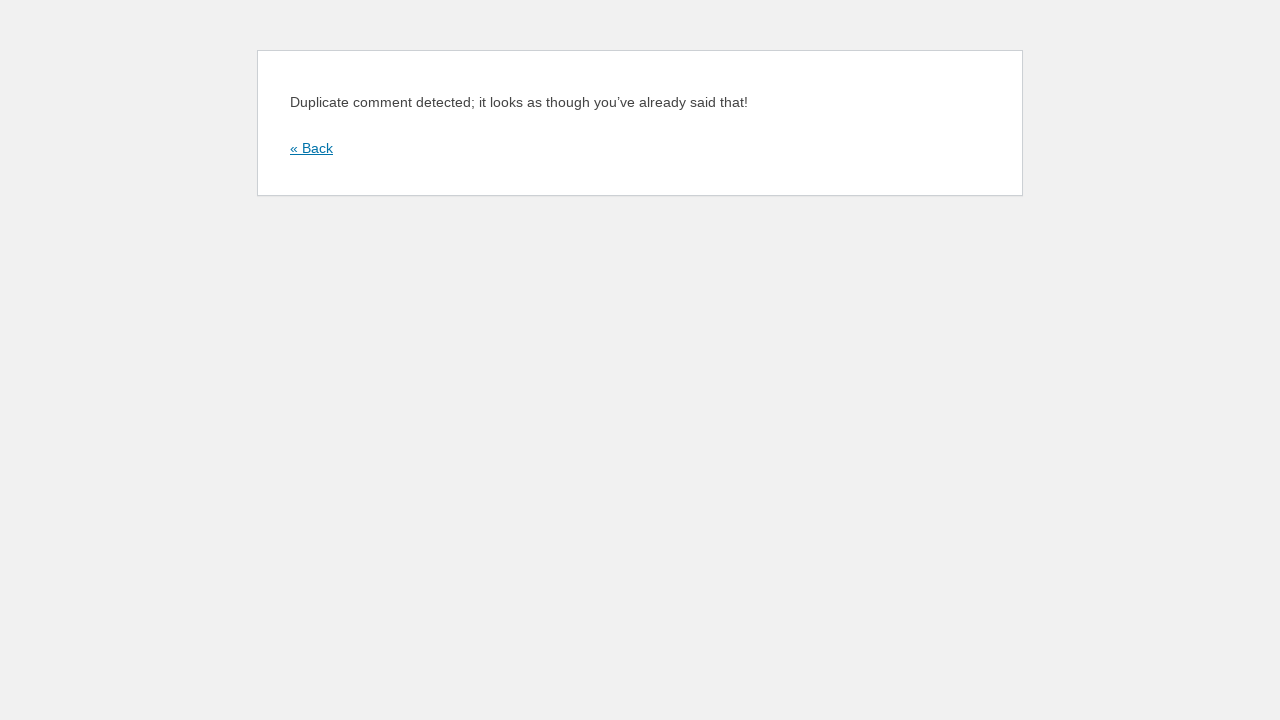

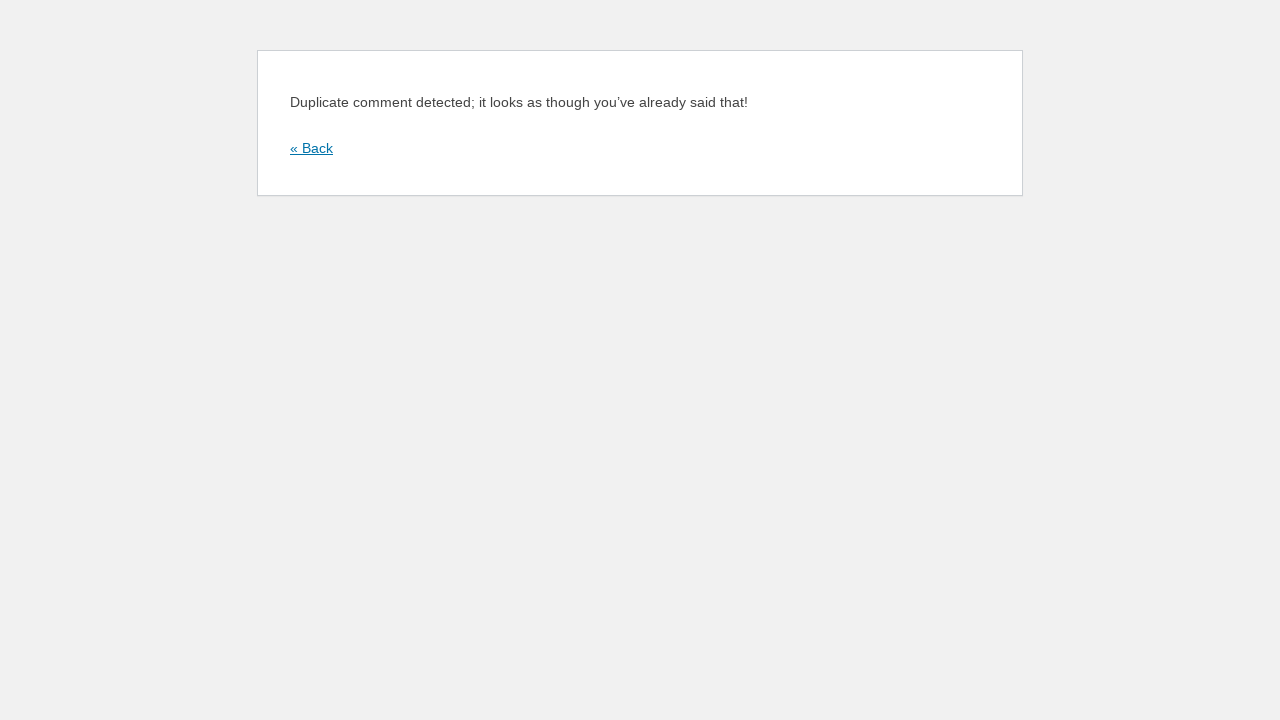